Navigates to the Applitools demo page and clicks the log-in button to access the app window

Starting URL: https://demo.applitools.com

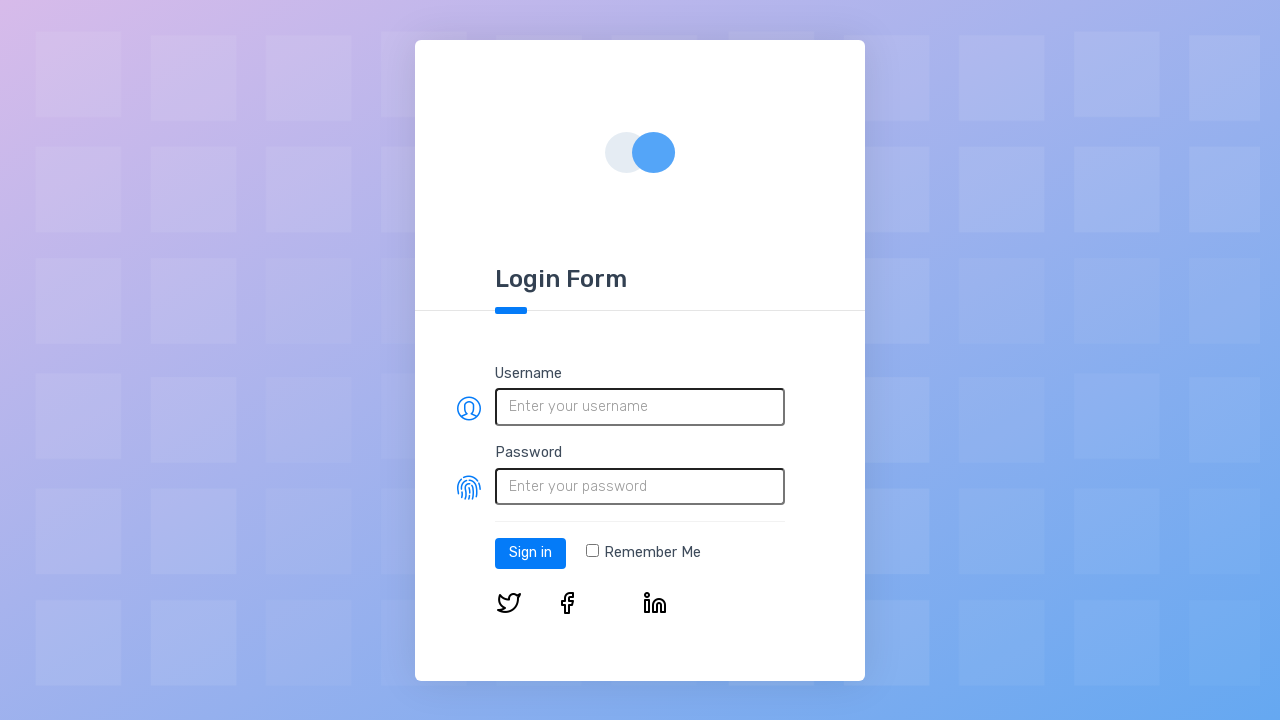

Applitools demo home page loaded and log-in button is visible
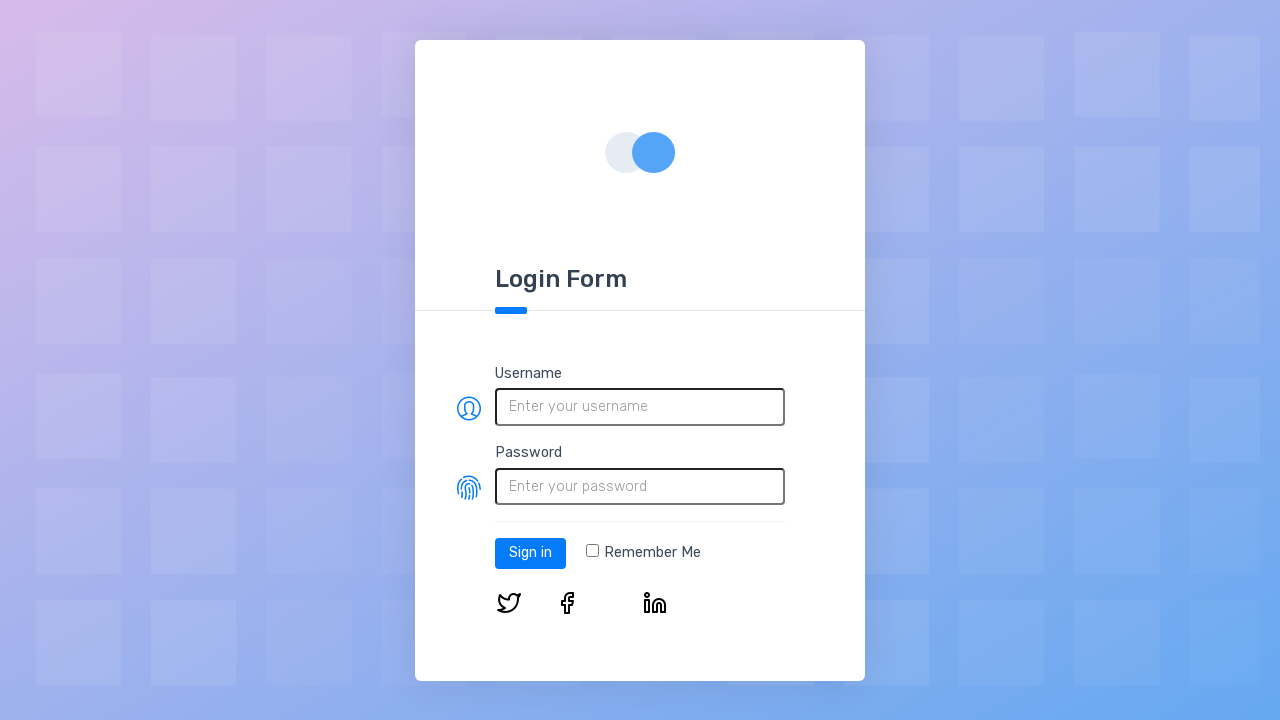

Clicked log-in button to access the app window at (530, 553) on #log-in
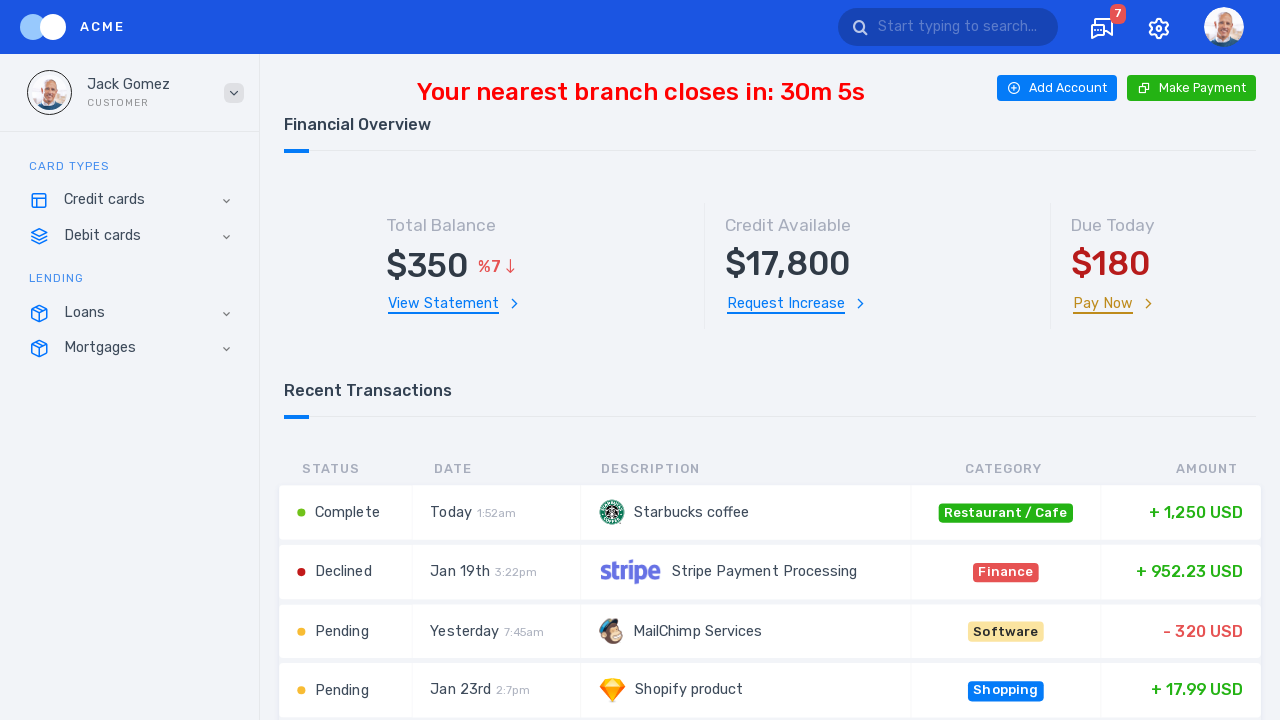

App window loaded and network idle
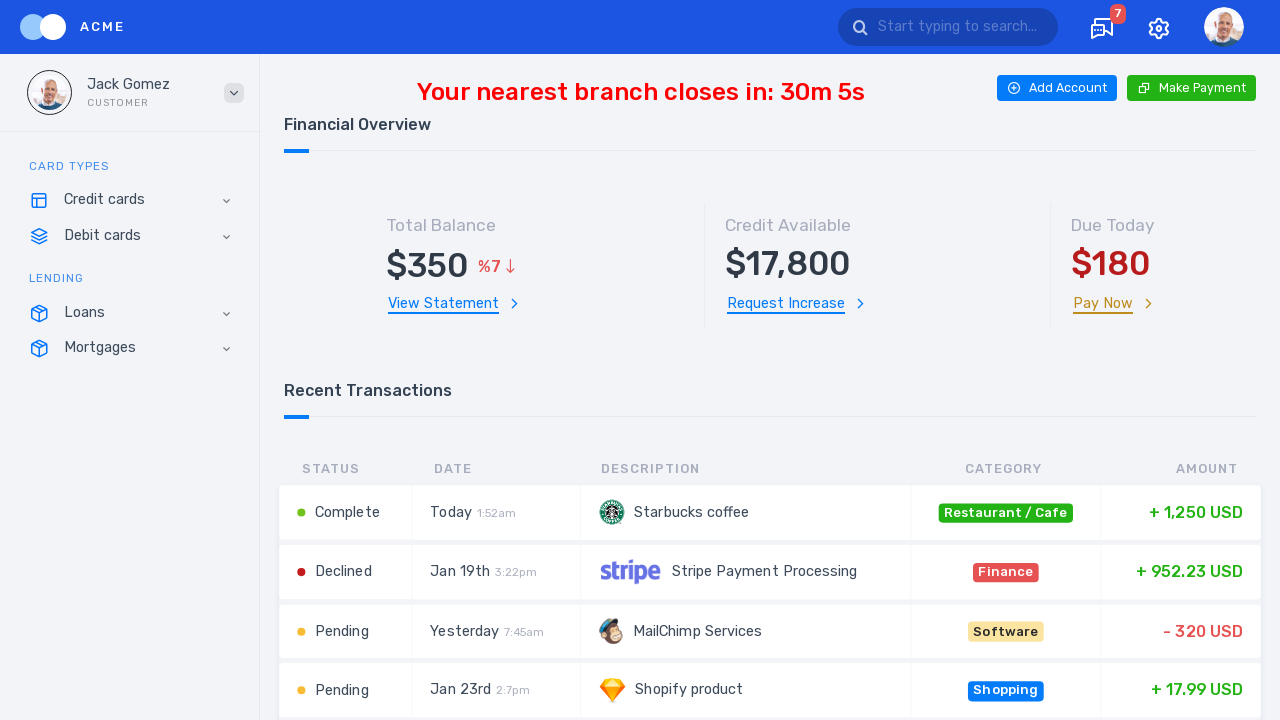

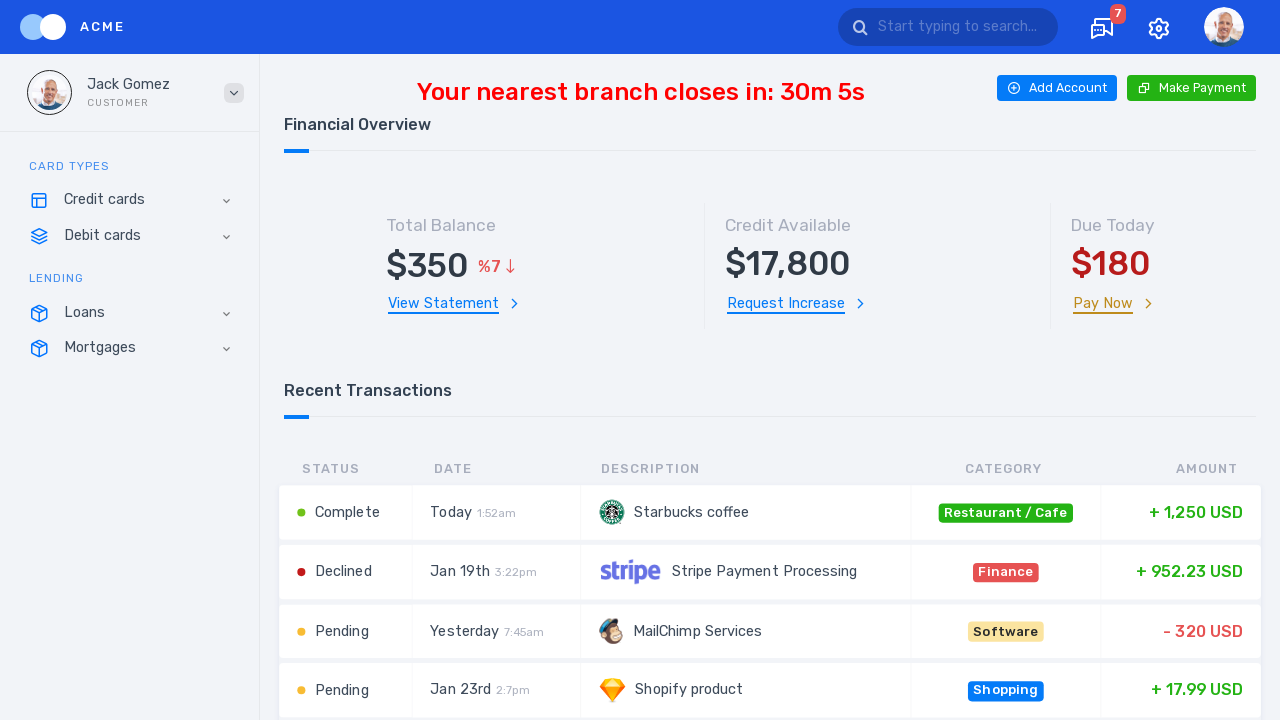